Tests a registration form by filling in required fields (first name, last name, email) and submitting the form to verify successful registration

Starting URL: http://suninjuly.github.io/registration1.html

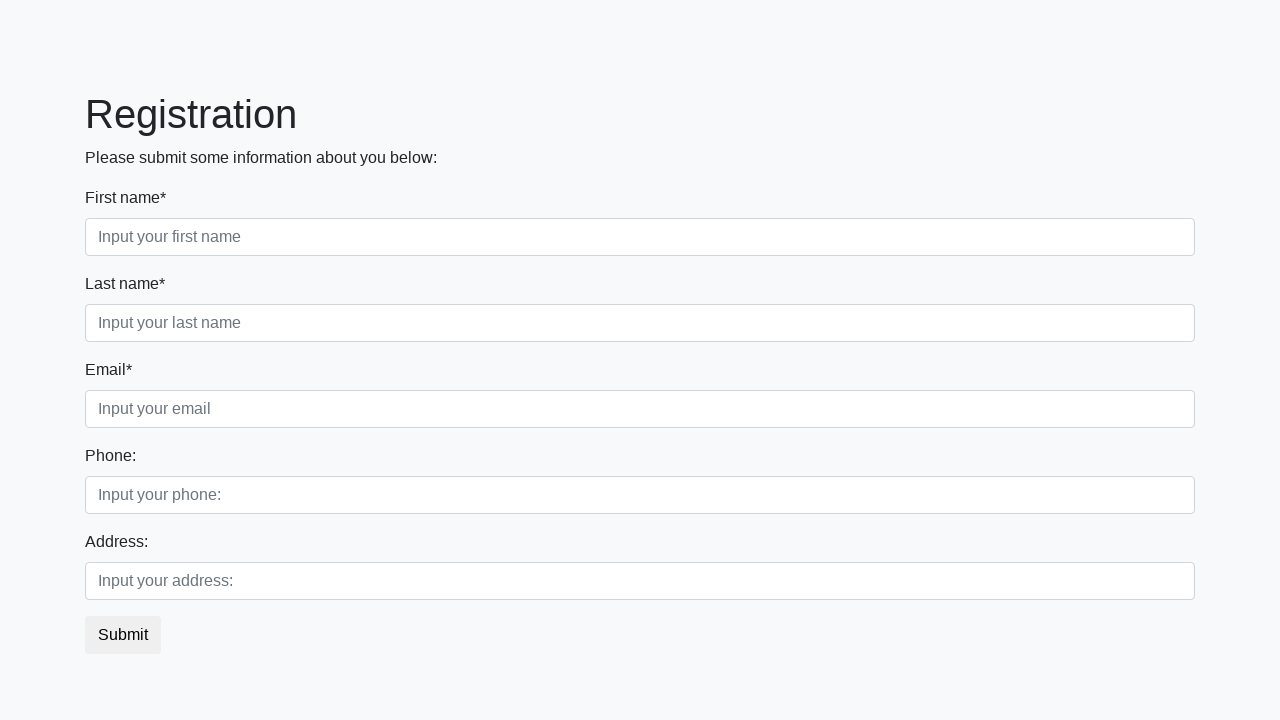

Filled first name field with 'Robert' on input.first[required]
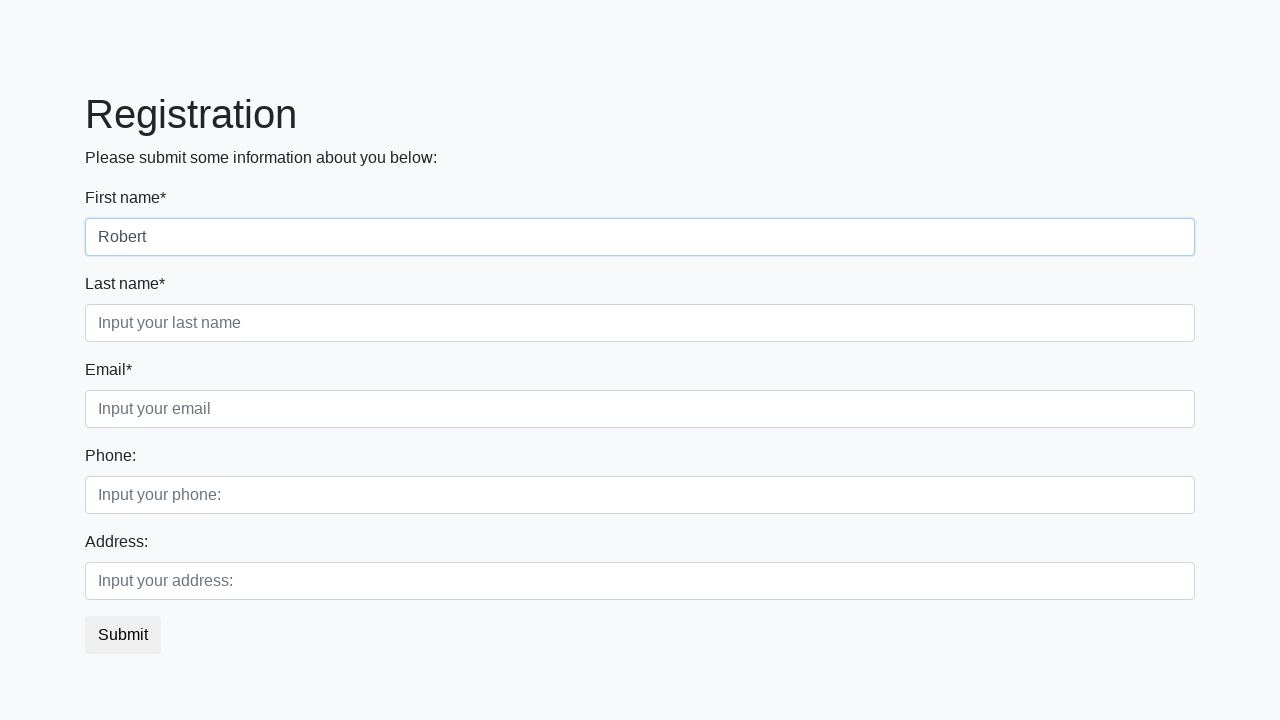

Filled last name field with 'Martinez' on input.second[required]
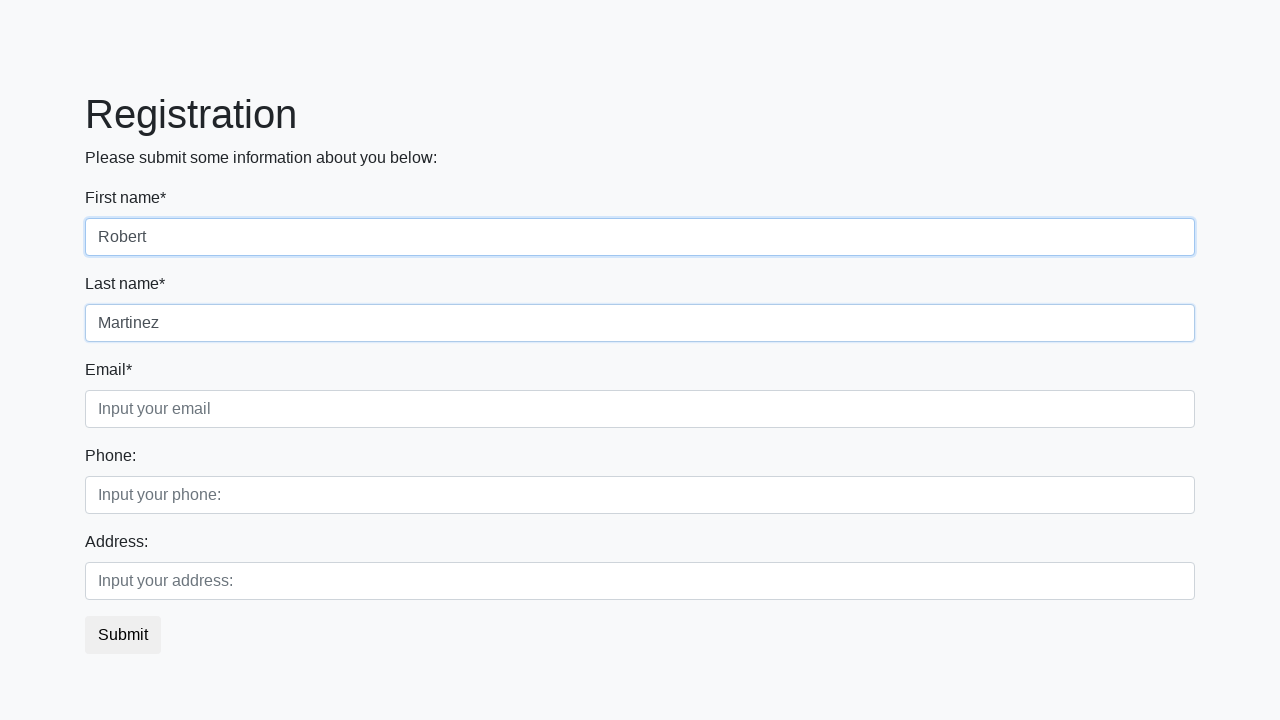

Filled email field with 'test.user@example.com' on input.third[required]
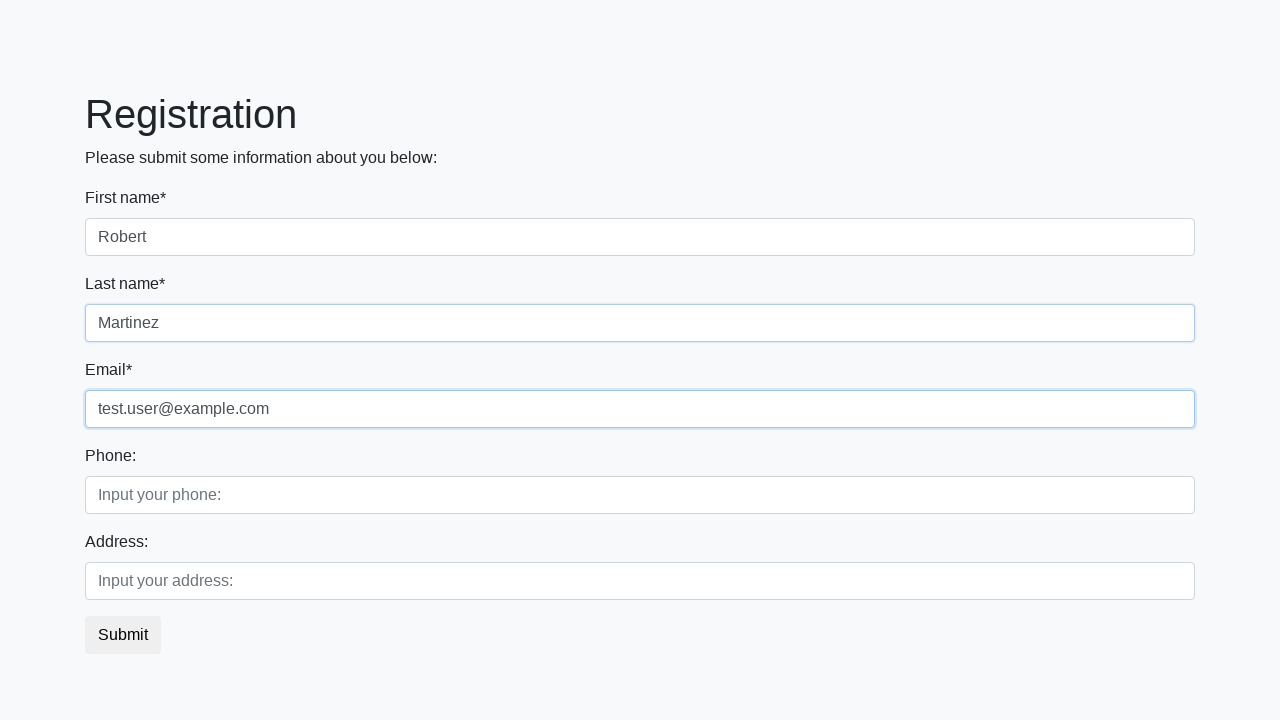

Clicked submit button to register at (123, 635) on button.btn
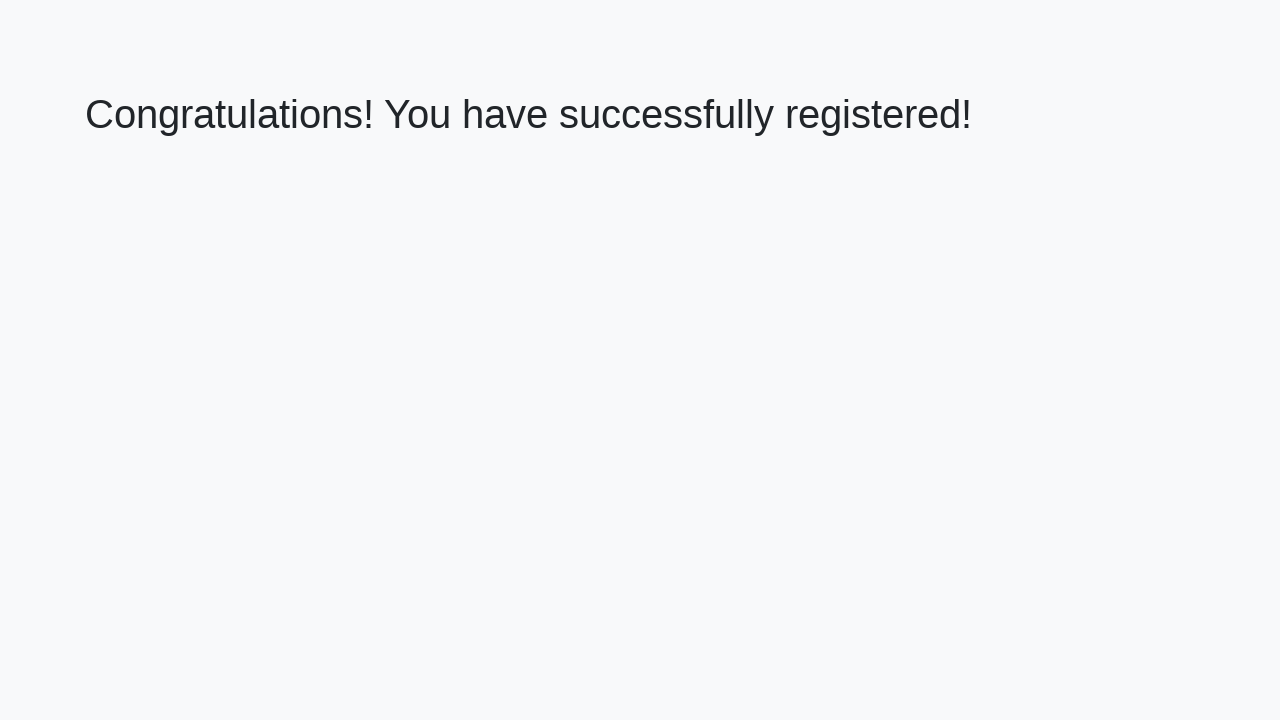

Success message appeared - h1 element loaded
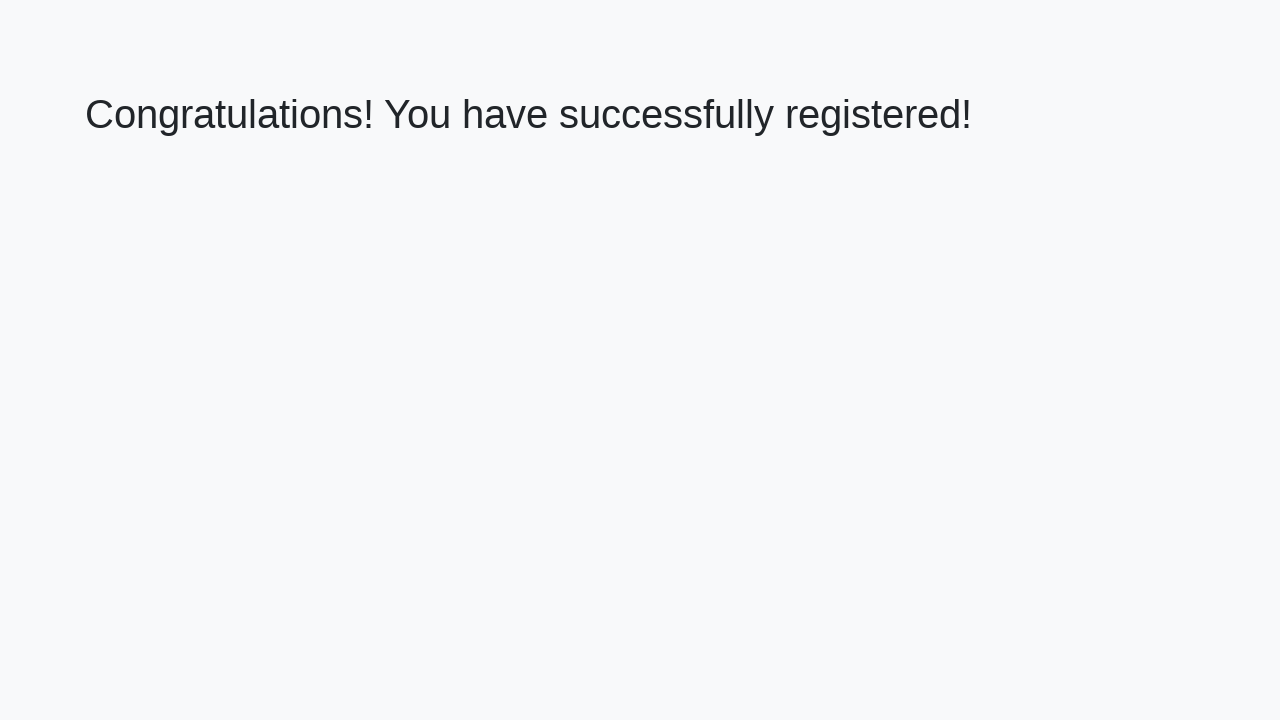

Extracted success message text: 'Congratulations! You have successfully registered!'
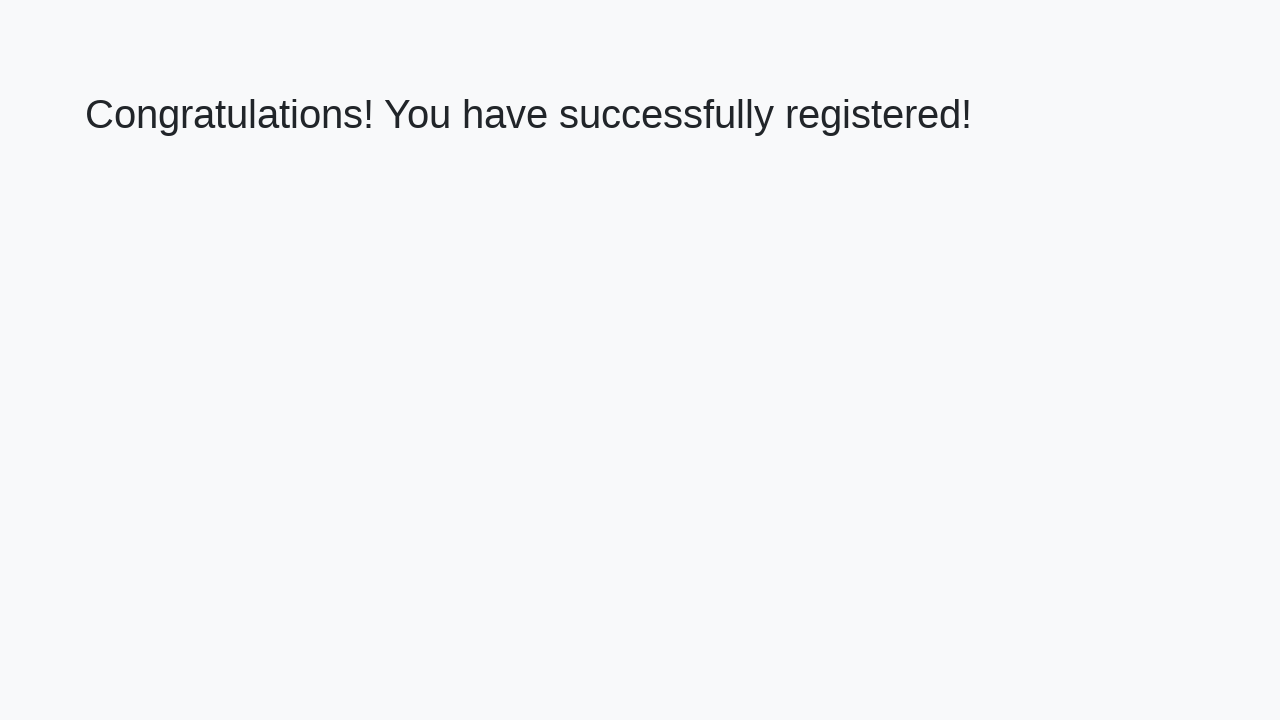

Verified success message matches expected text
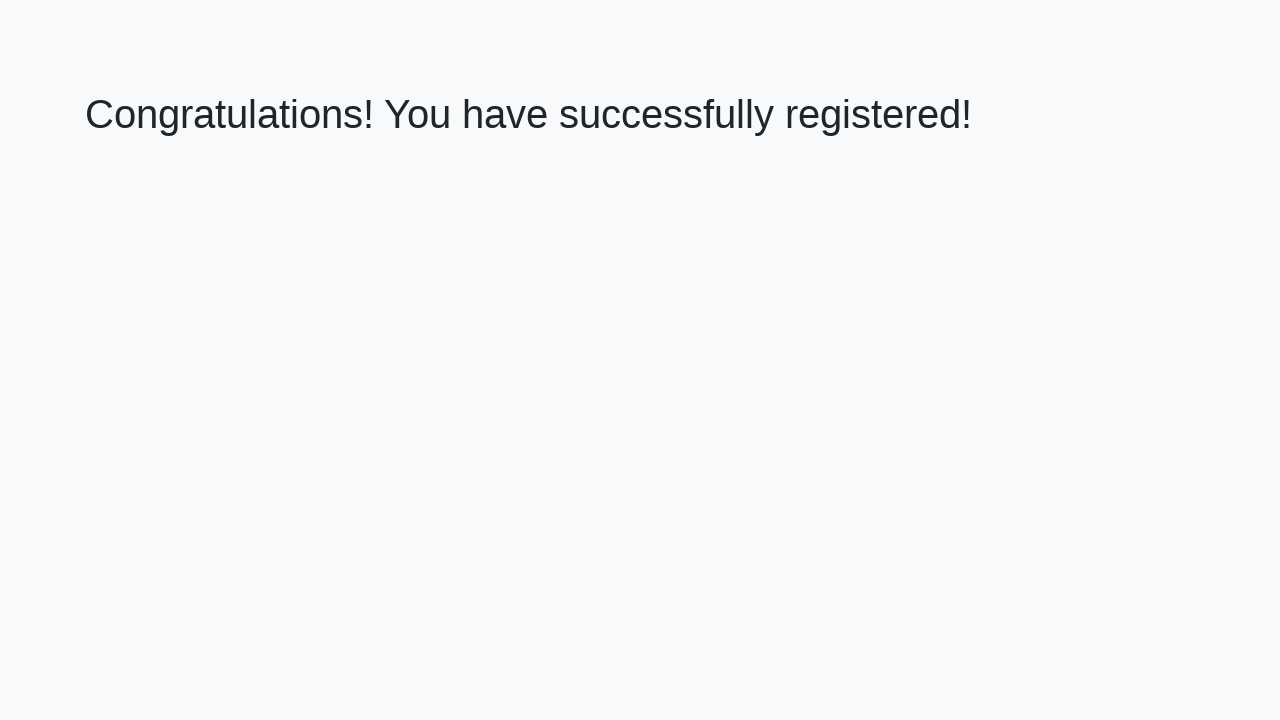

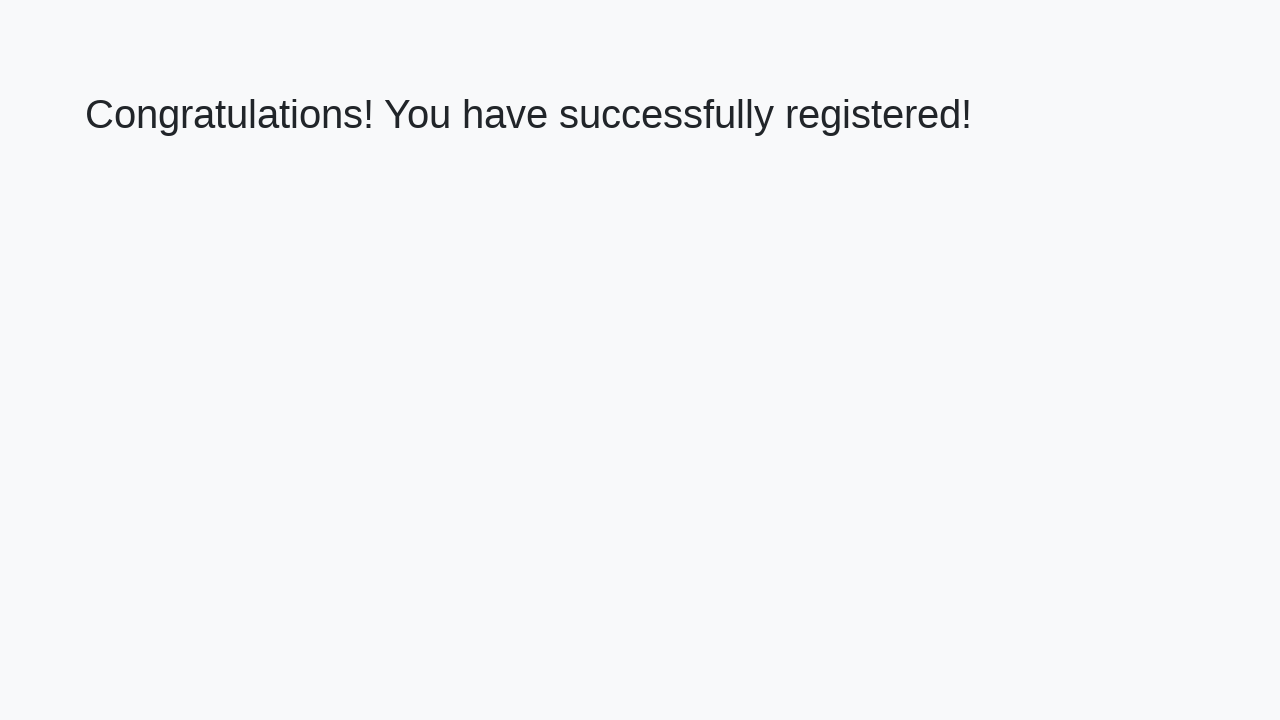